Tests the Python.org search functionality by entering "pycon" as a search query and submitting the form

Starting URL: https://www.python.org

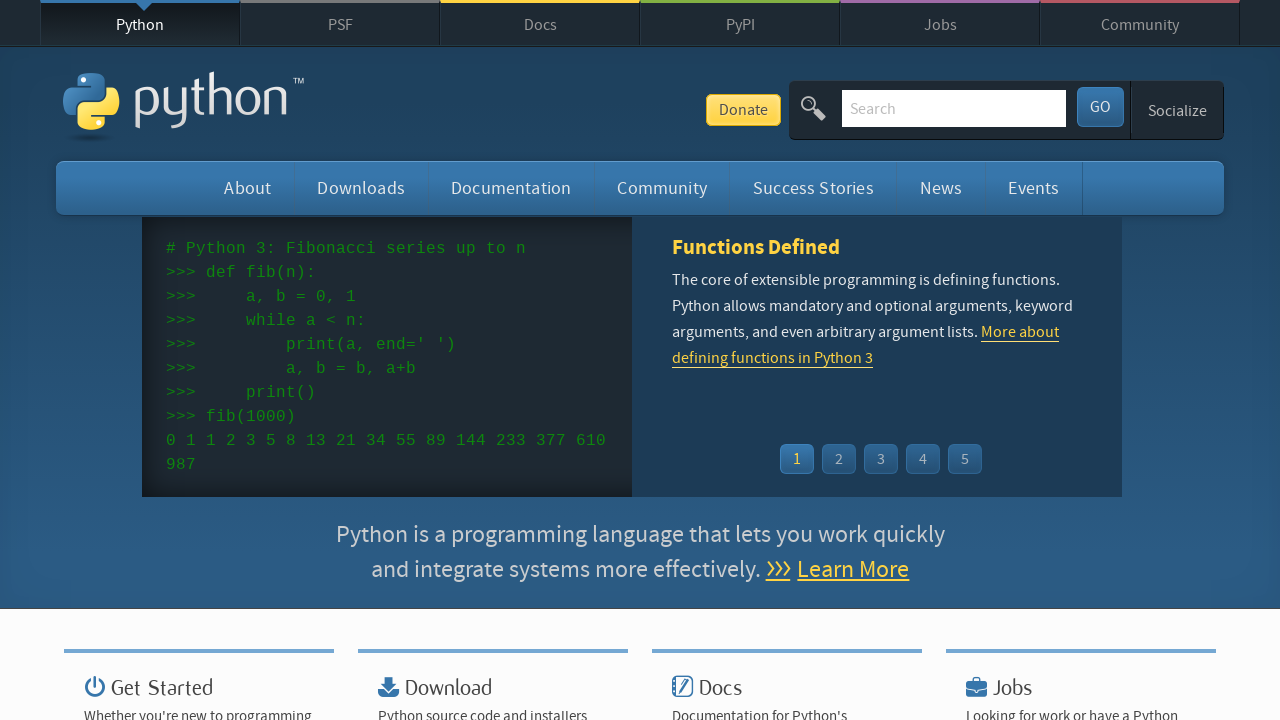

Verified page title contains 'Py'
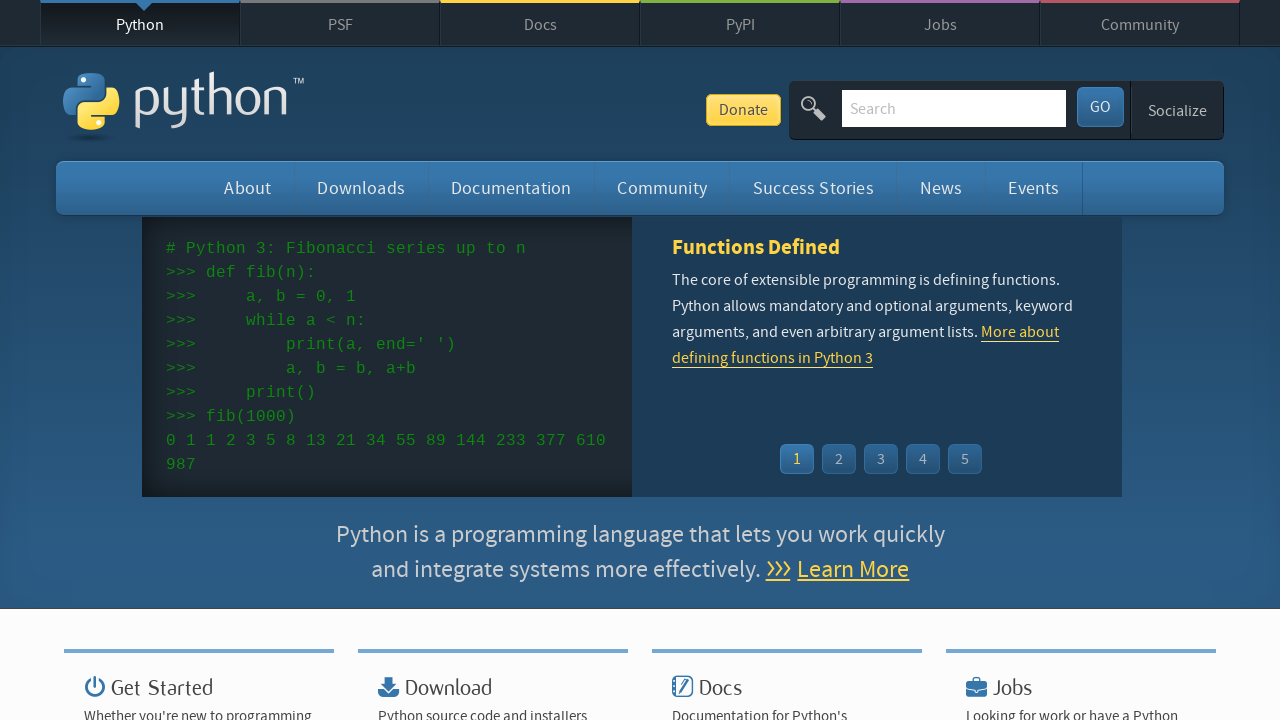

Filled search box with 'pycon' on input[name='q']
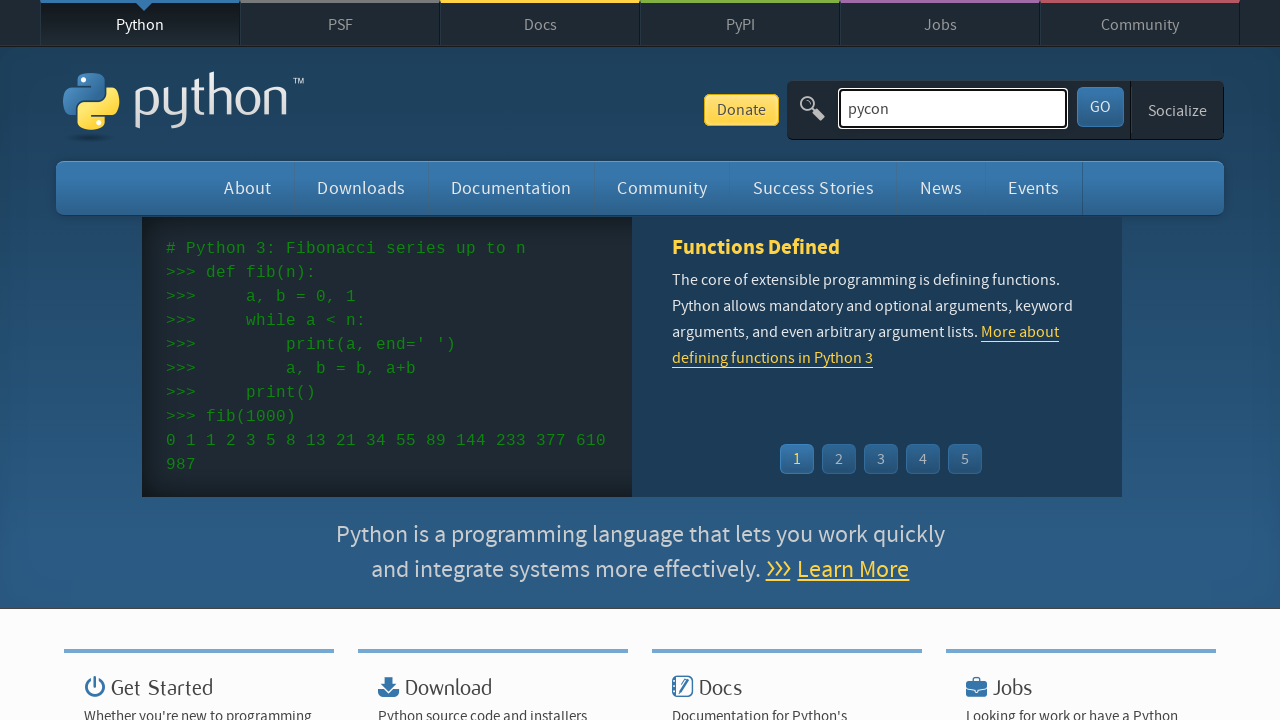

Pressed Enter to submit search form on input[name='q']
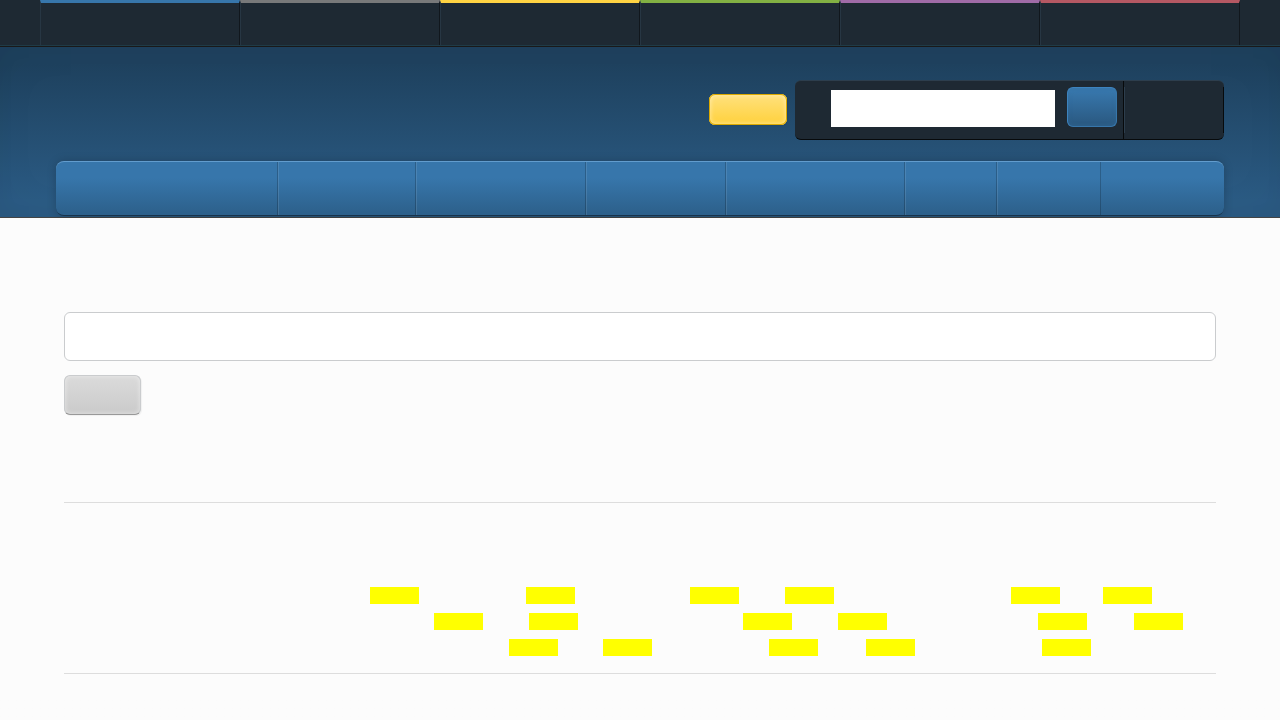

Search results loaded (networkidle)
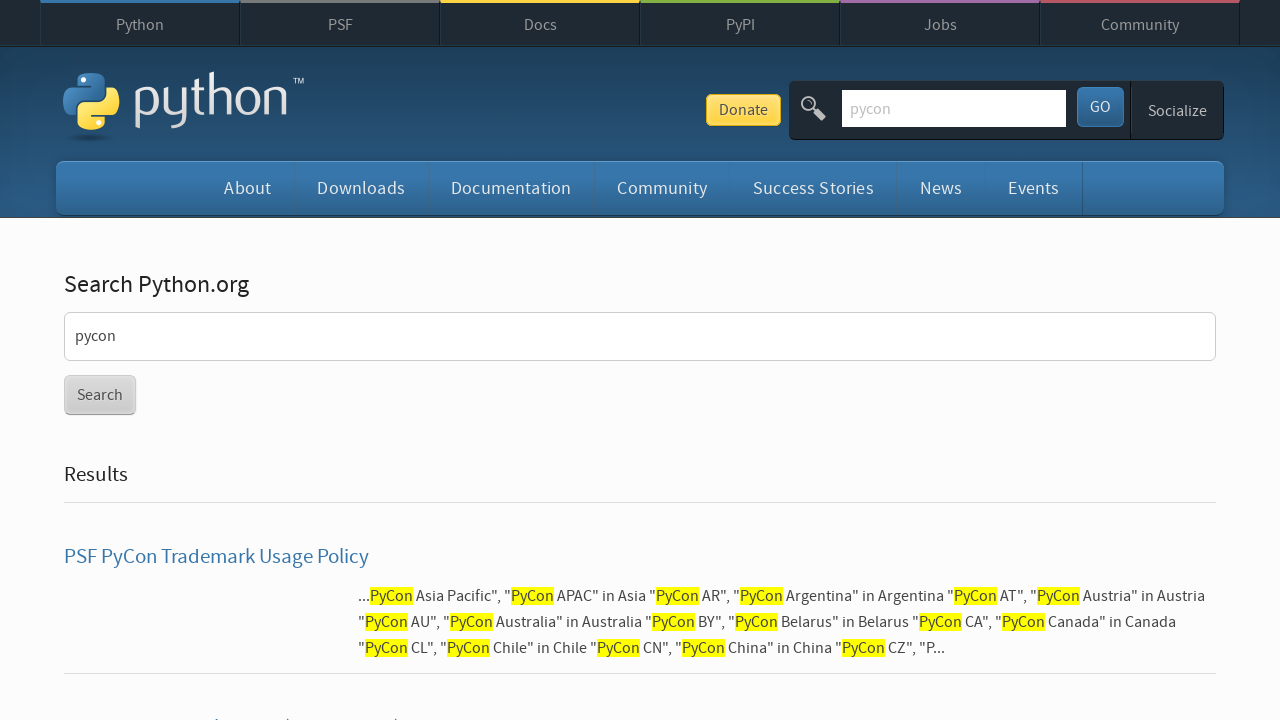

Verified search returned results (no 'No results found' message)
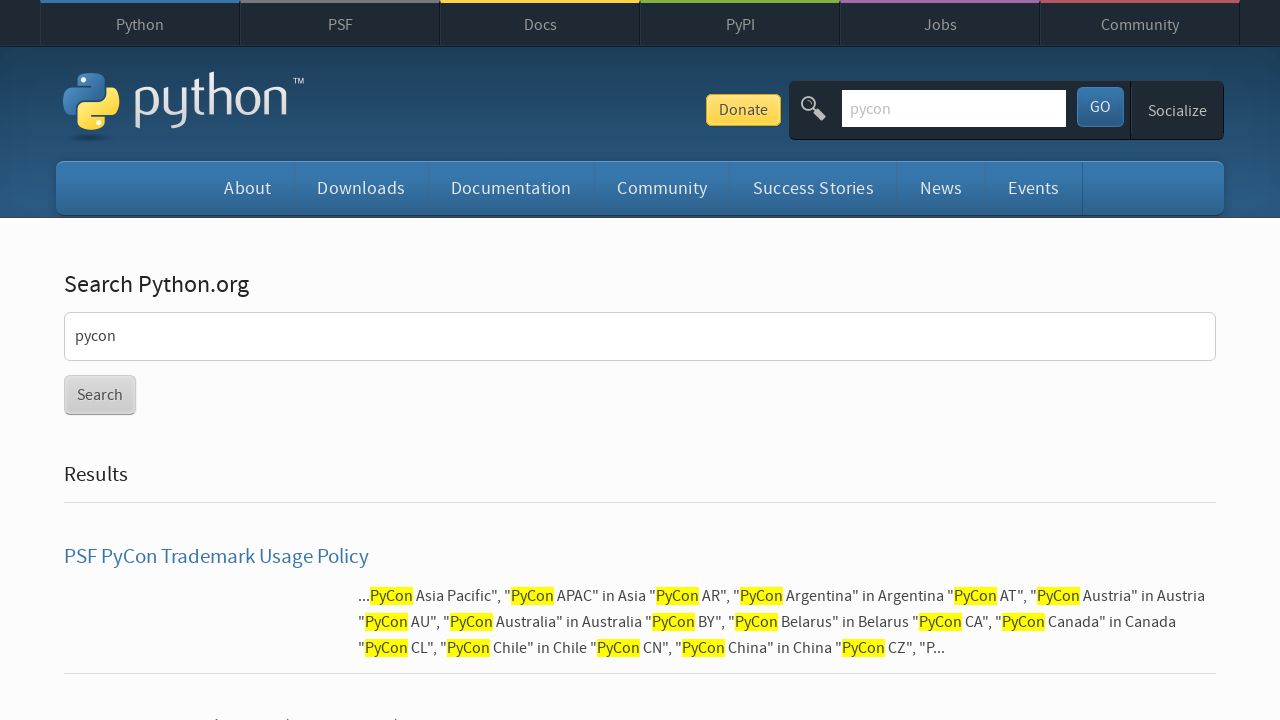

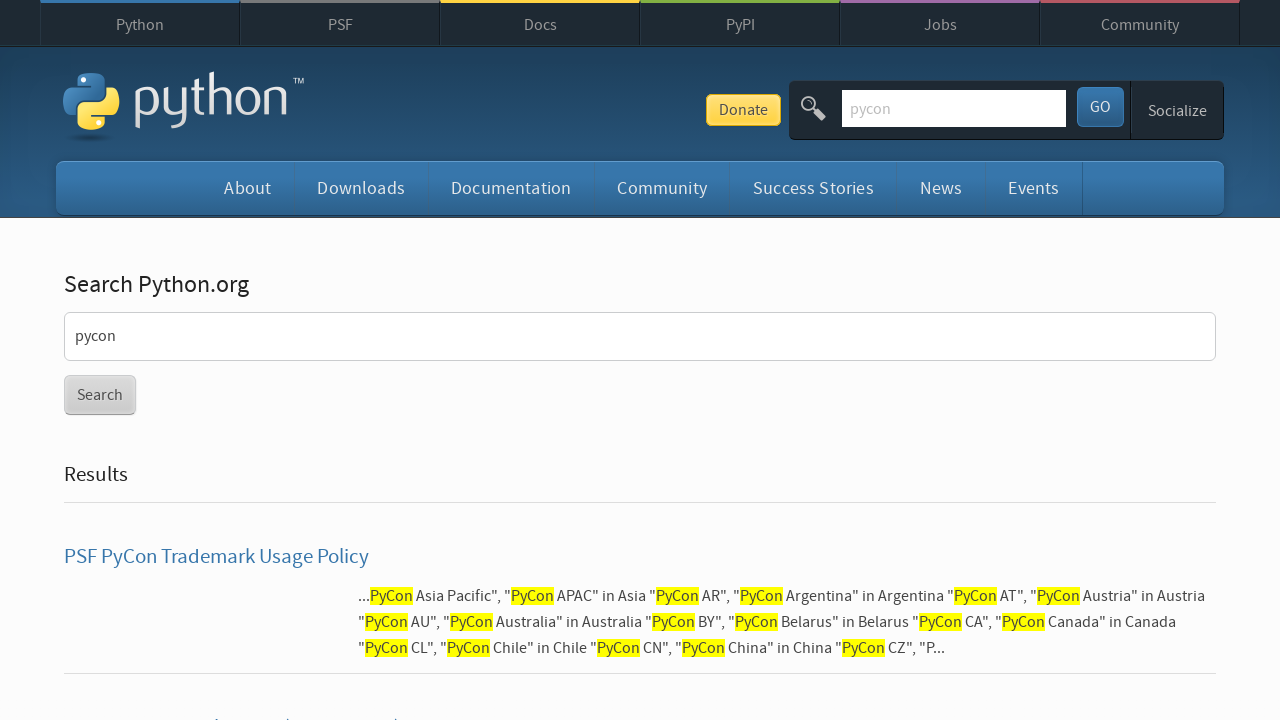